Verifies that the button with id "buttonId" does NOT have the value "This is a button"

Starting URL: https://kristinek.github.io/site/examples/locators

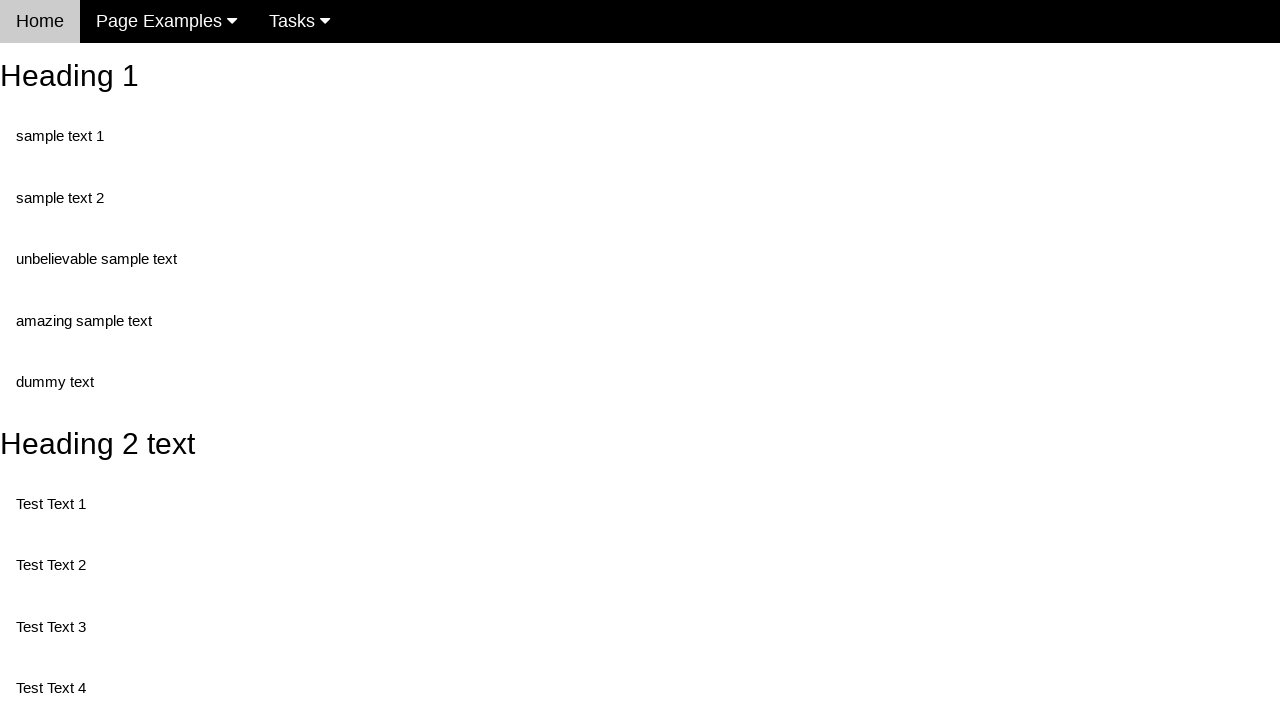

Navigated to locators example page
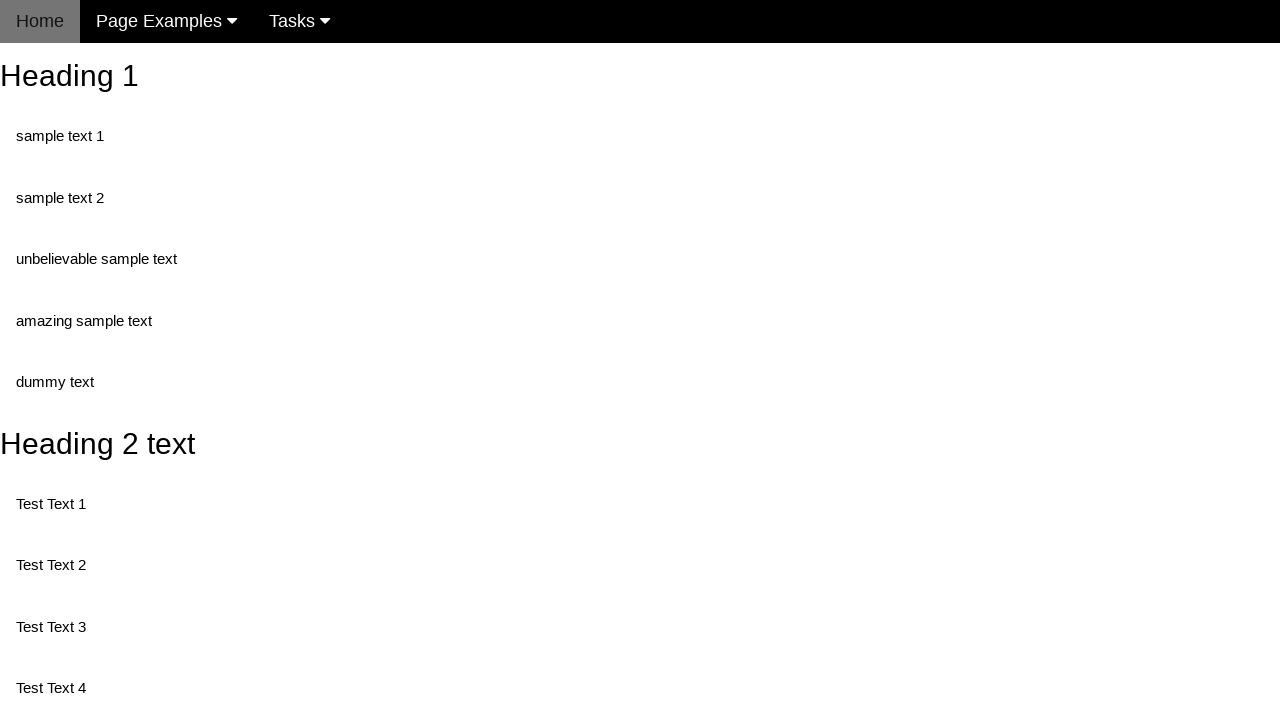

Retrieved value attribute from button with id 'buttonId'
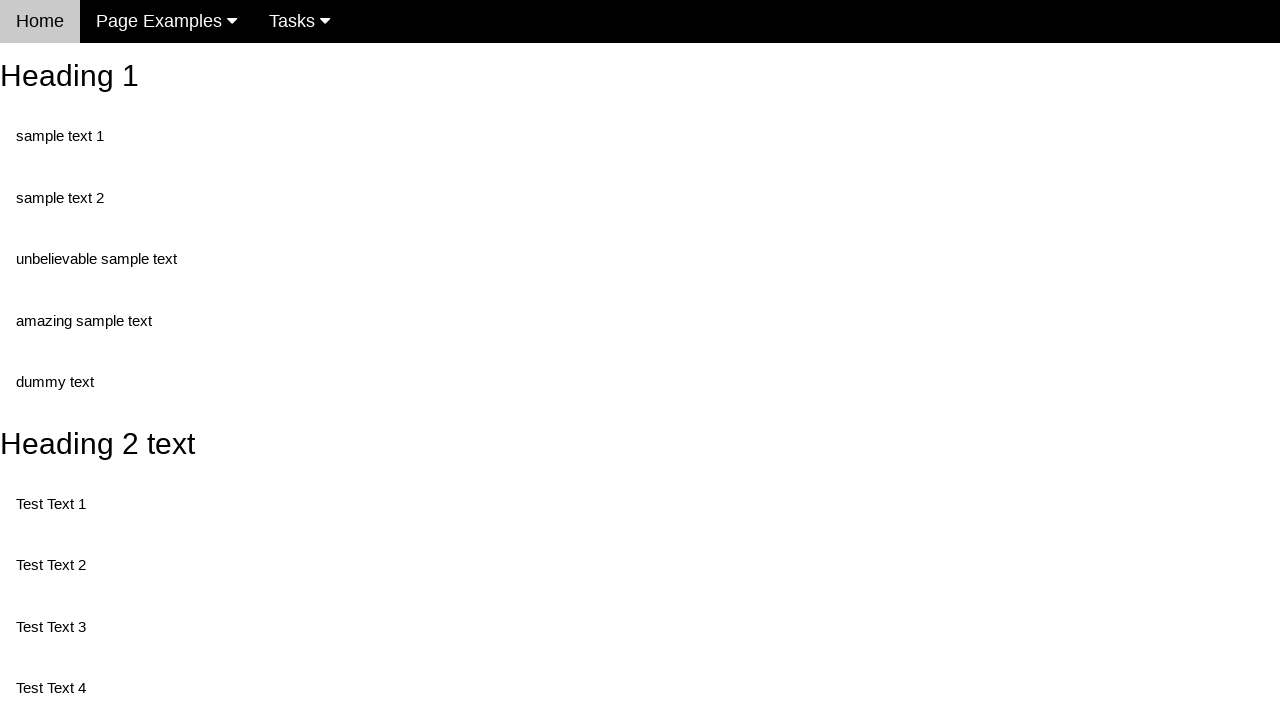

Verified that button value is NOT 'This is a button'
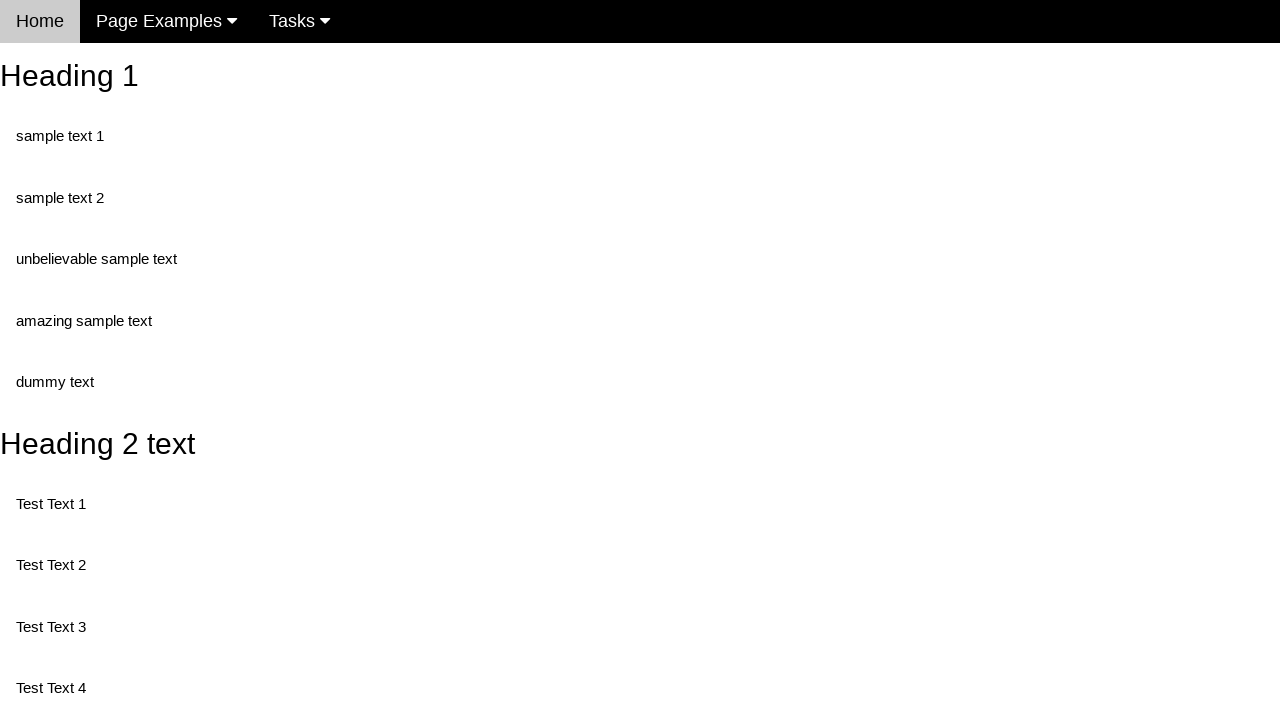

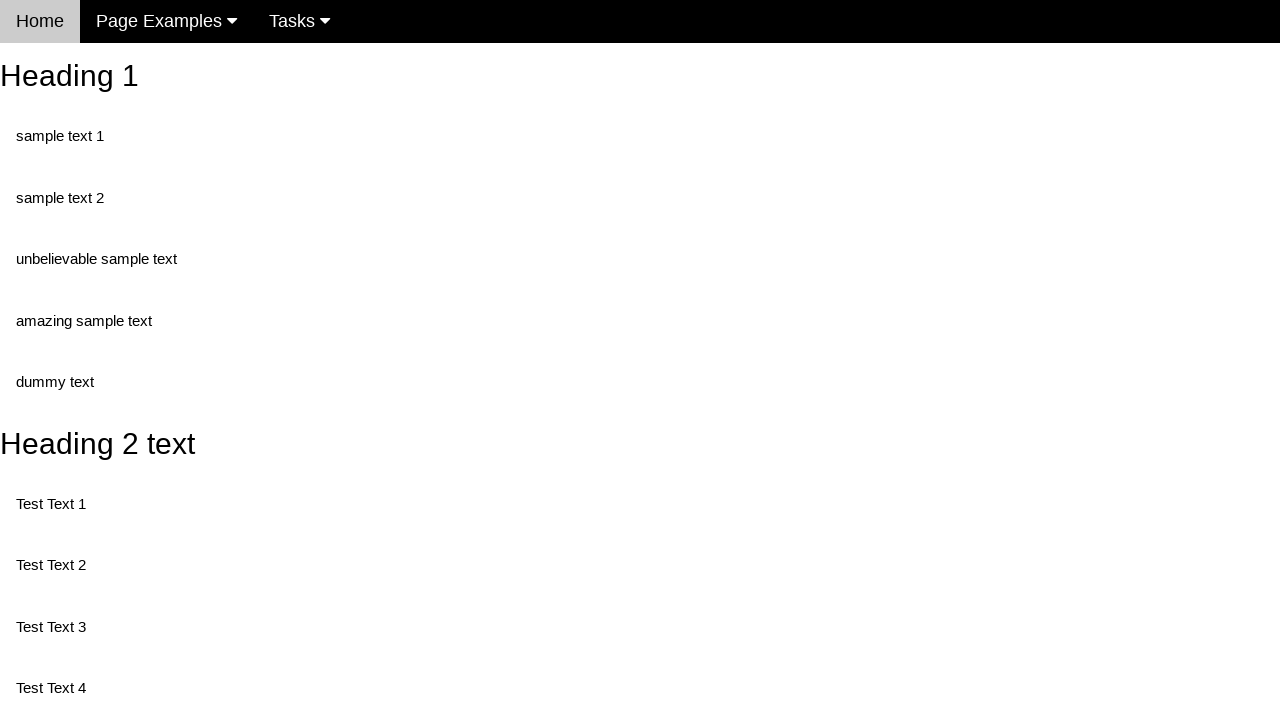